Tests the AngularJS homepage using Page Object pattern by entering a name and verifying the greeting displays correctly

Starting URL: http://www.angularjs.org

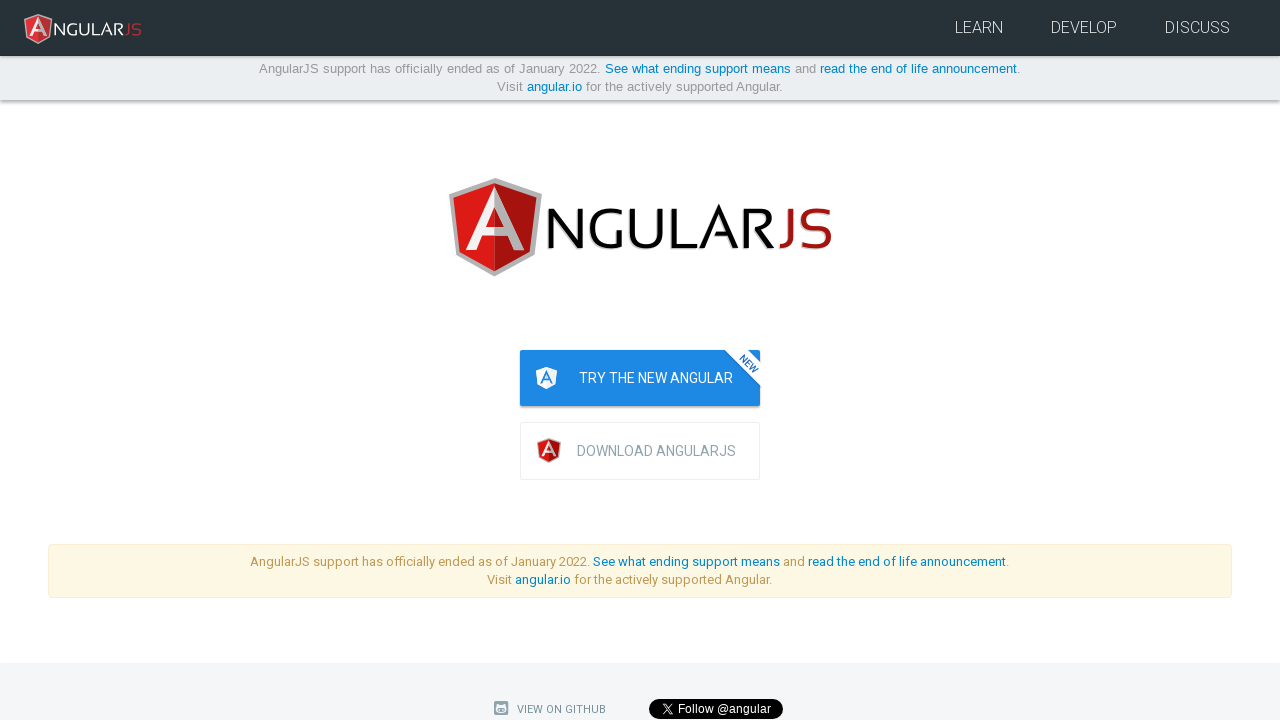

Filled name input field with 'Julie' on input[ng-model='yourName']
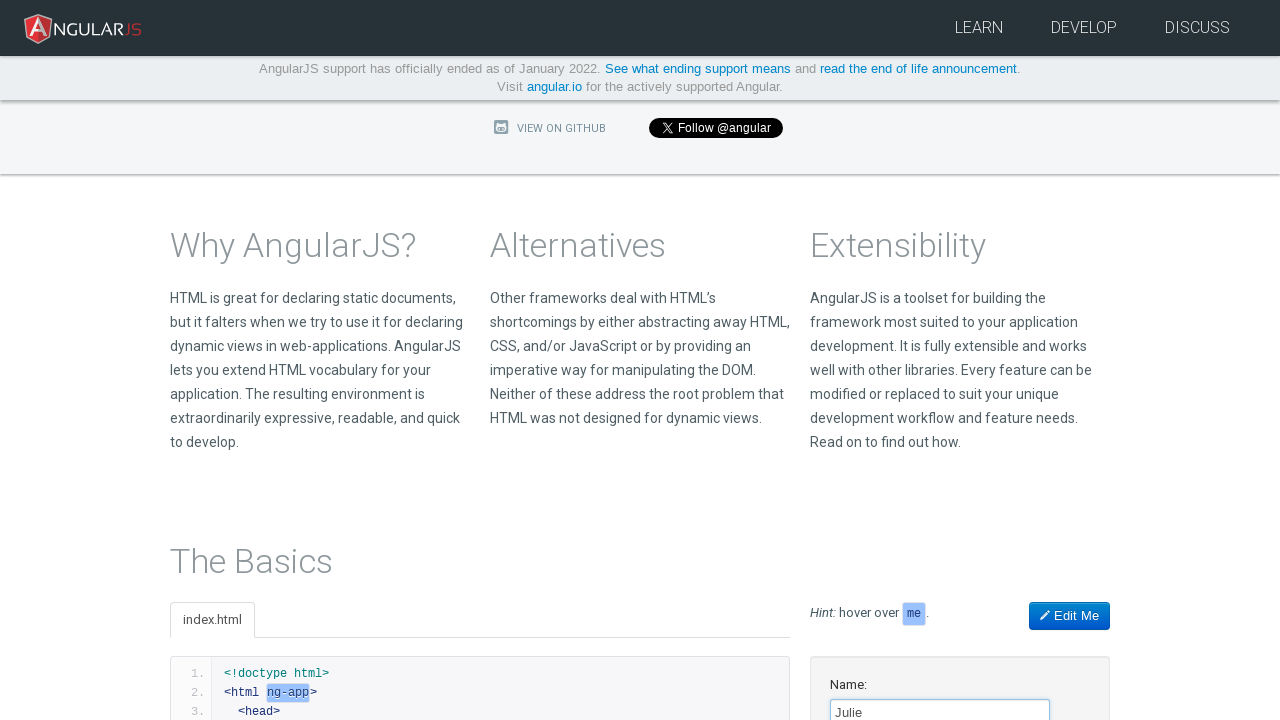

Greeting element with user name became visible
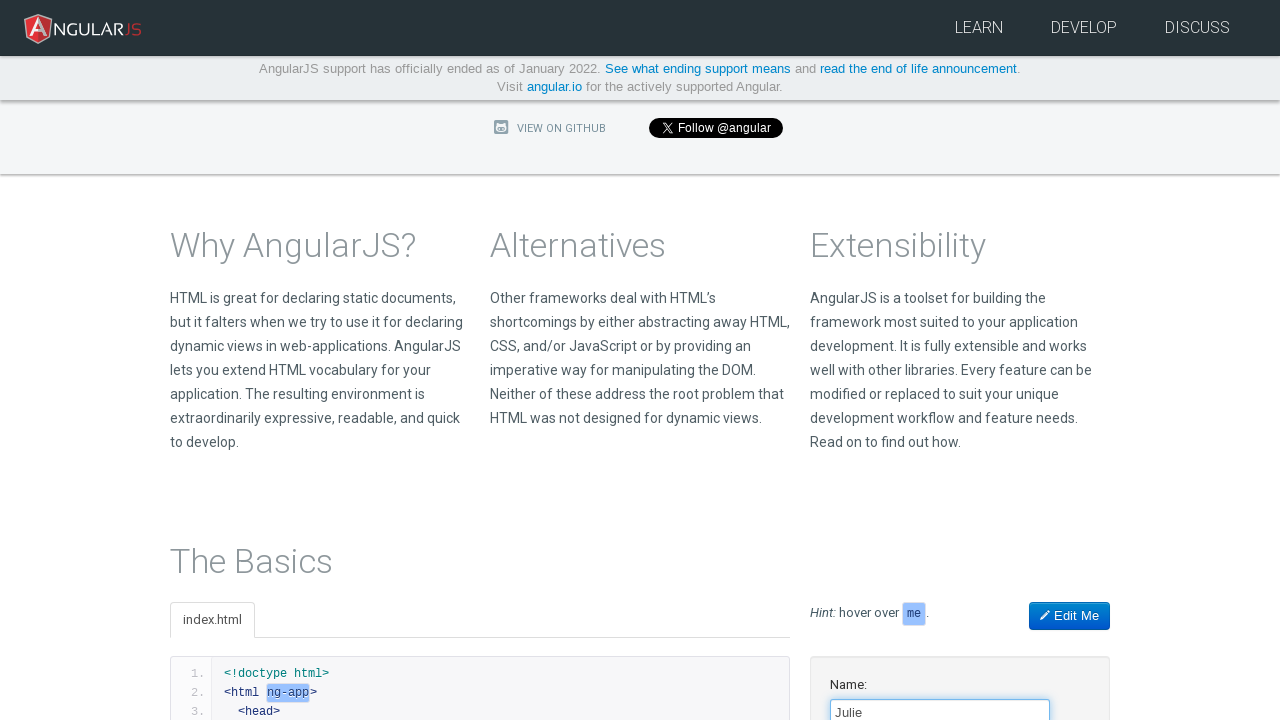

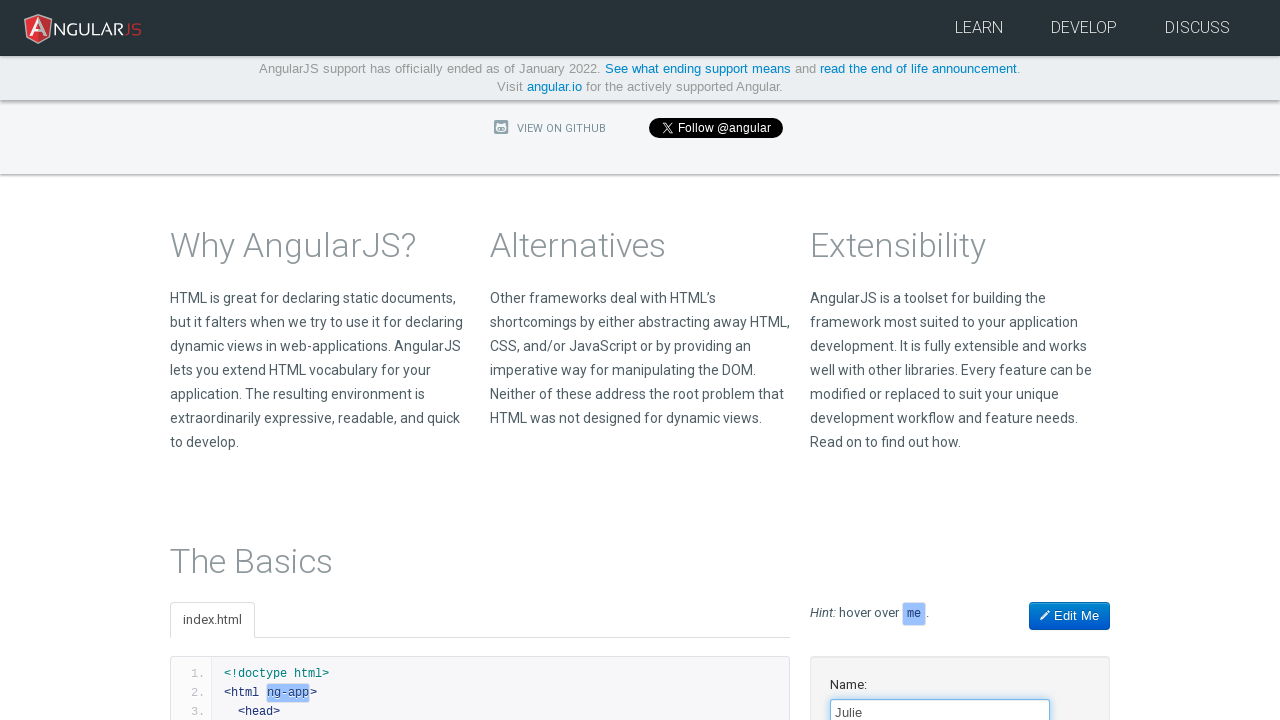